Tests JavaScript alert handling by triggering three different types of alerts (simple alert, confirm dialog, and prompt dialog) and interacting with each one appropriately.

Starting URL: https://the-internet.herokuapp.com/javascript_alerts

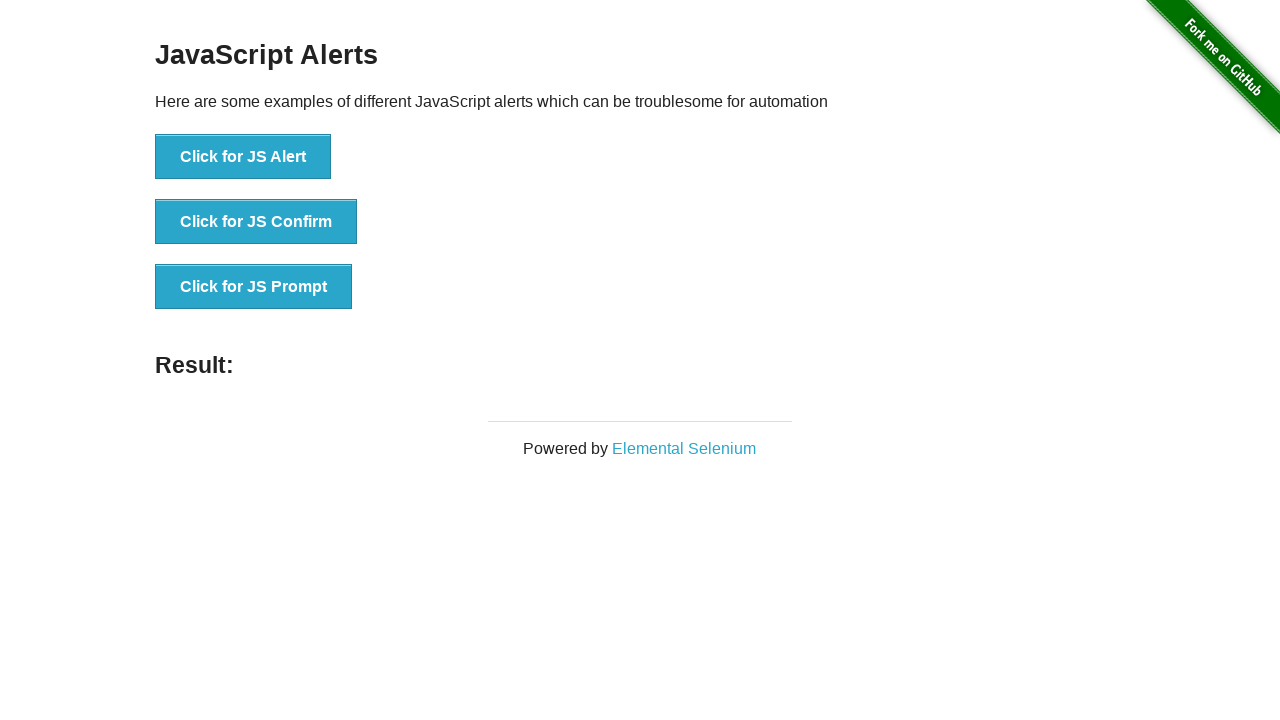

Clicked button to trigger JS Alert at (243, 157) on xpath=//button[text()='Click for JS Alert']
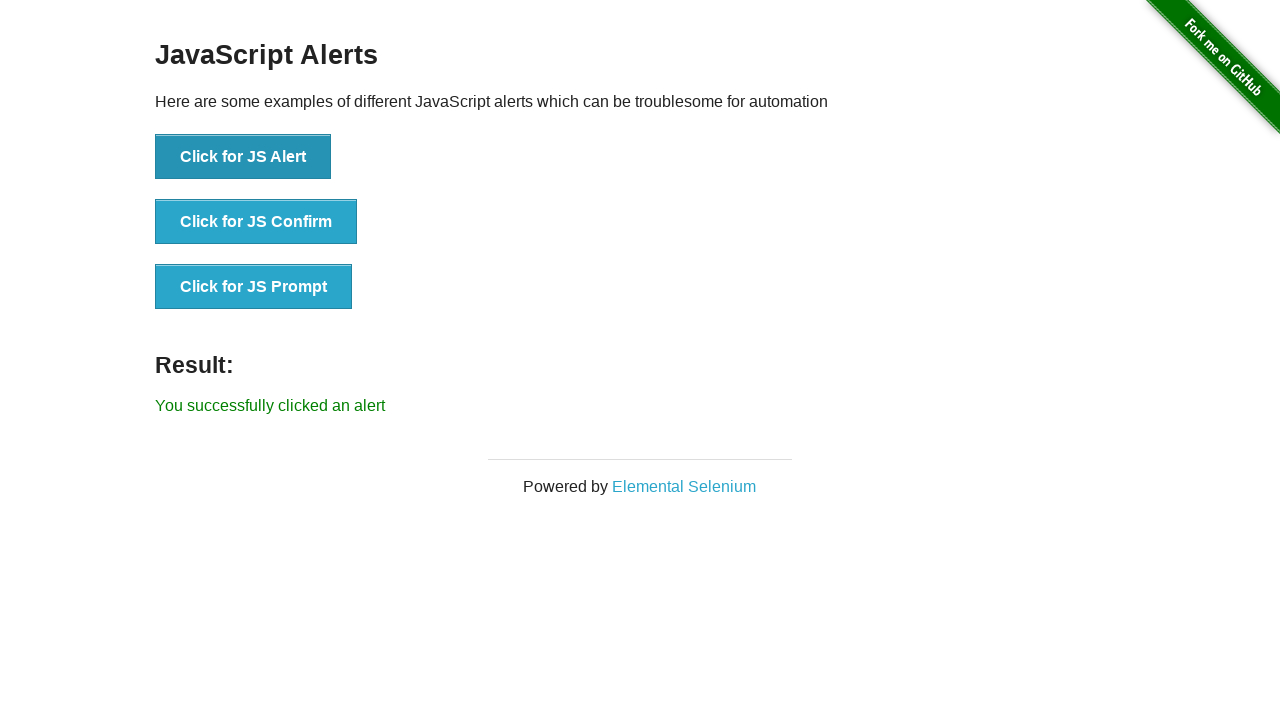

Set up dialog handler to accept alerts
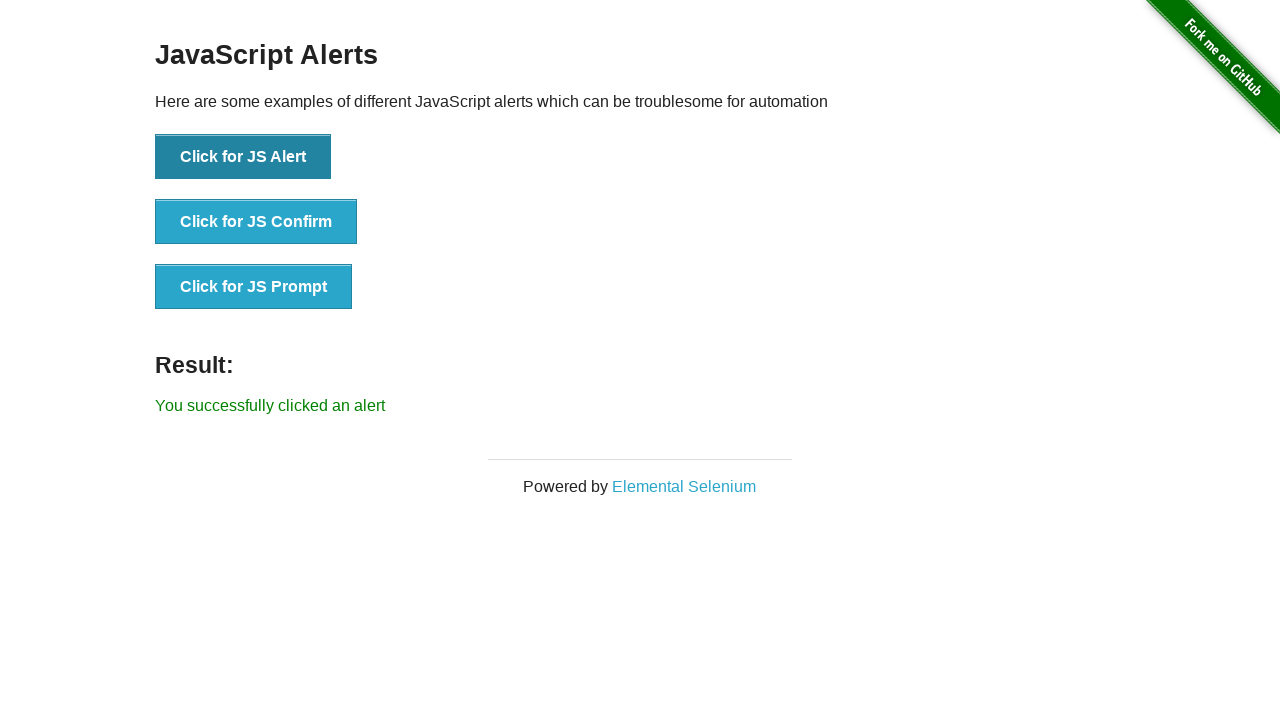

Registered handler to dismiss confirm dialog
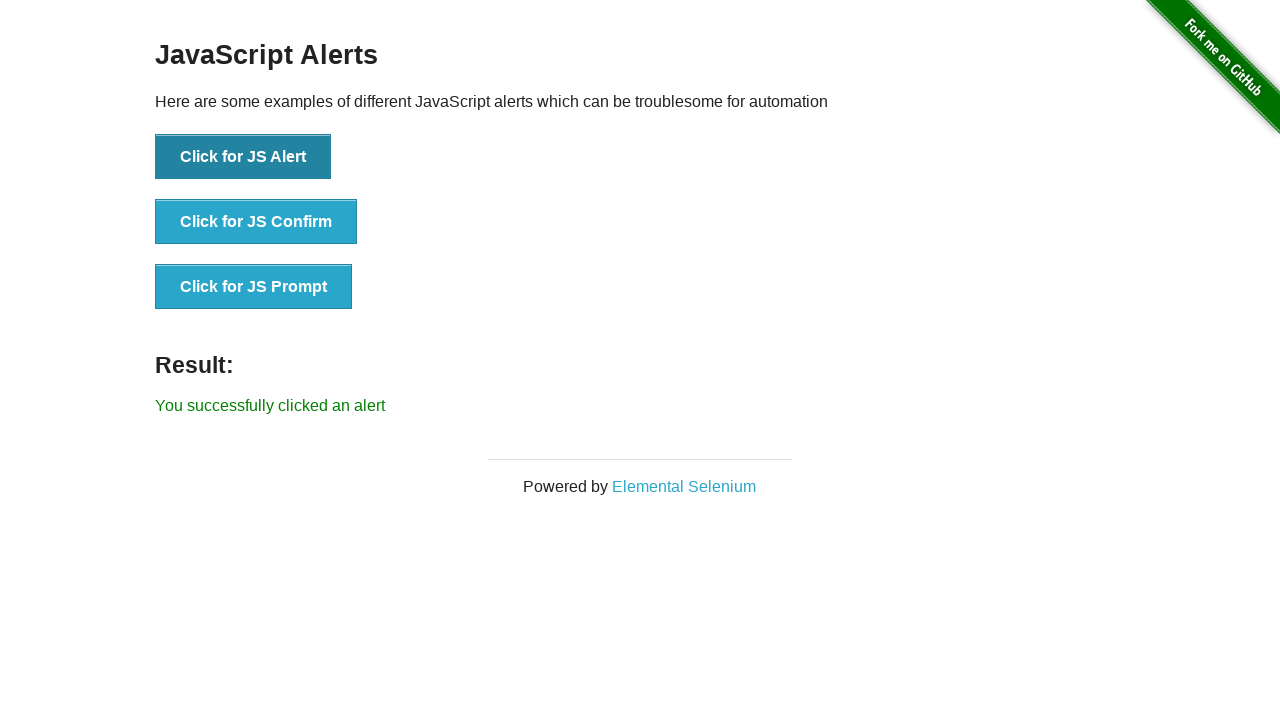

Clicked button to trigger JS Confirm dialog at (256, 222) on xpath=//button[text()='Click for JS Confirm']
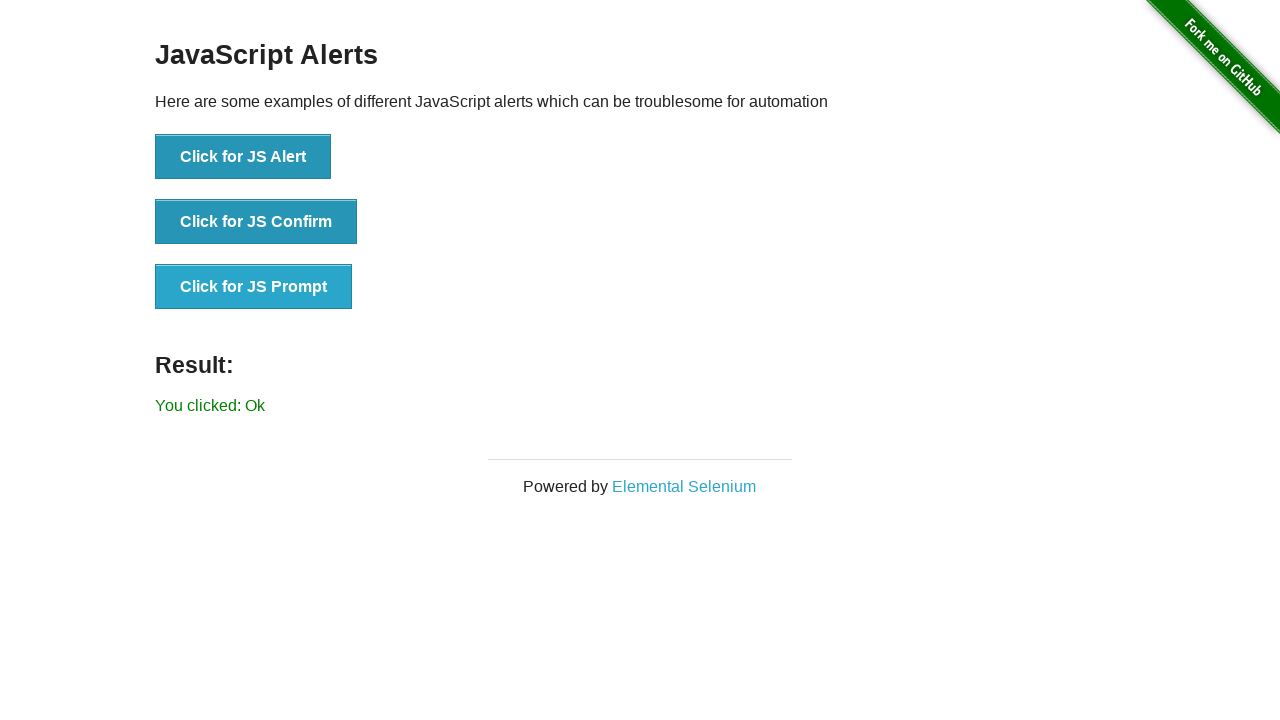

Registered handler to accept prompt dialog with text 'priya'
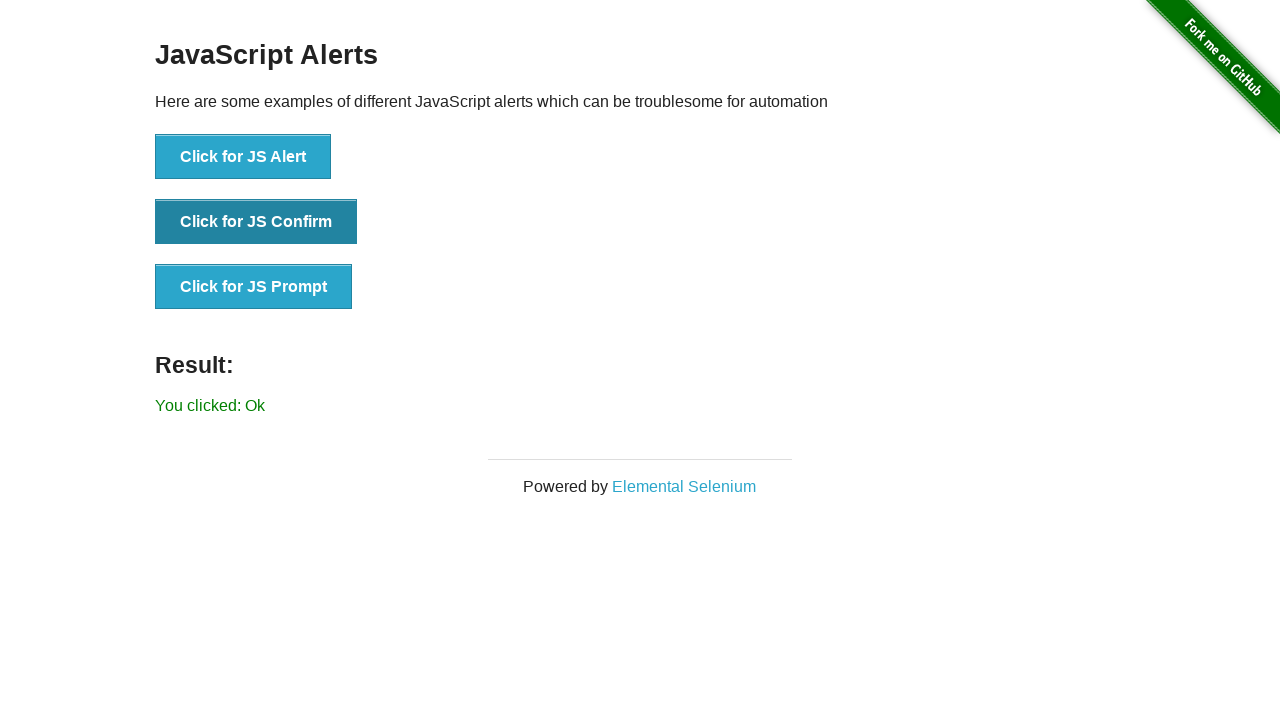

Clicked button to trigger JS Prompt dialog at (254, 287) on xpath=//button[text()='Click for JS Prompt']
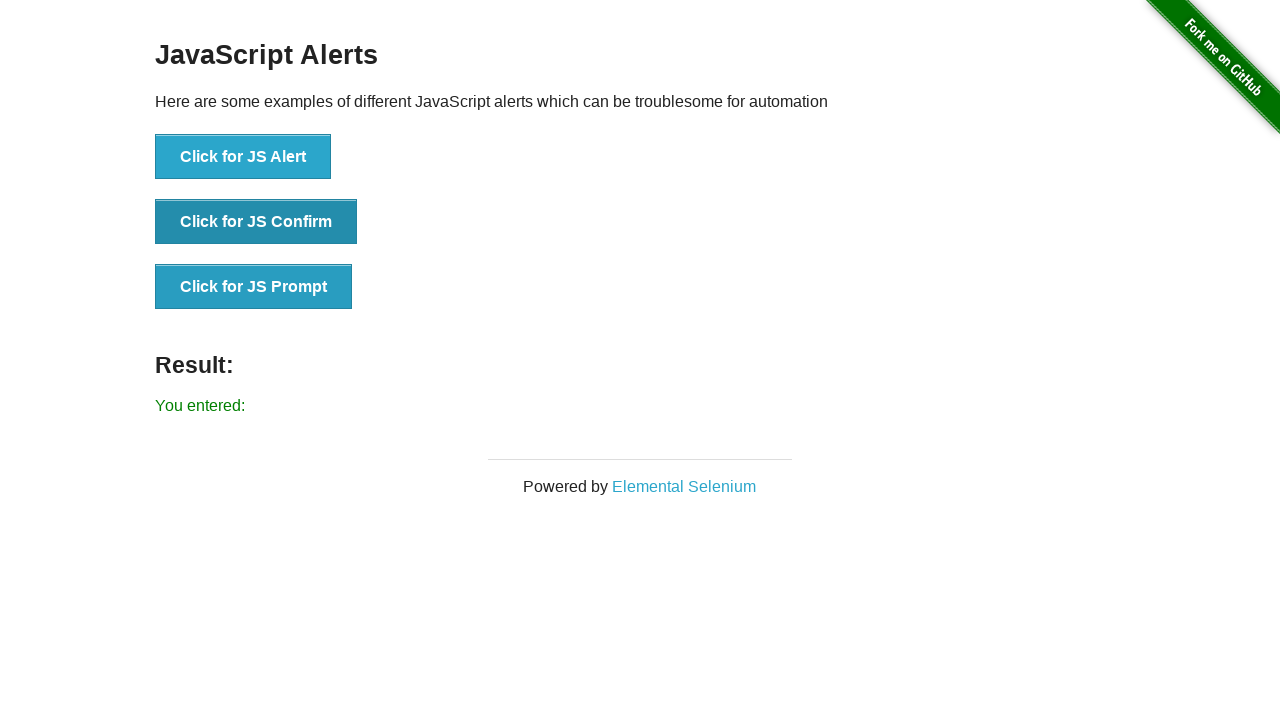

Waited for result element to be displayed
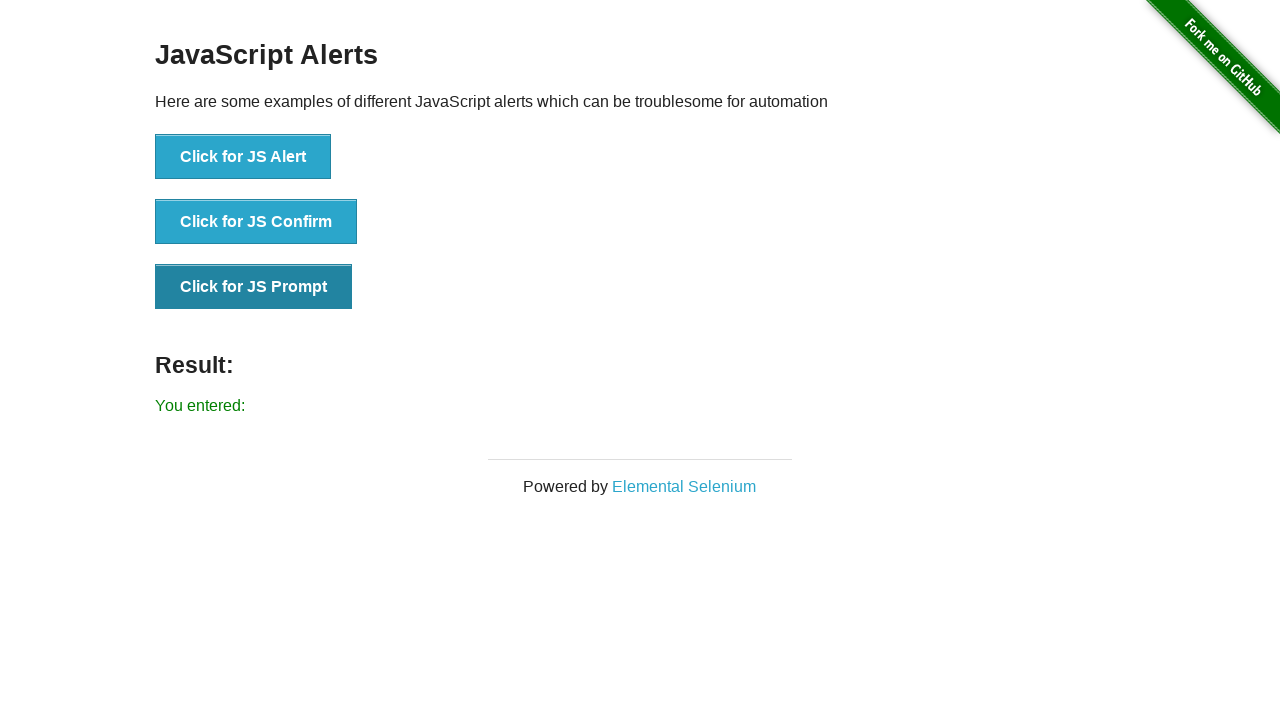

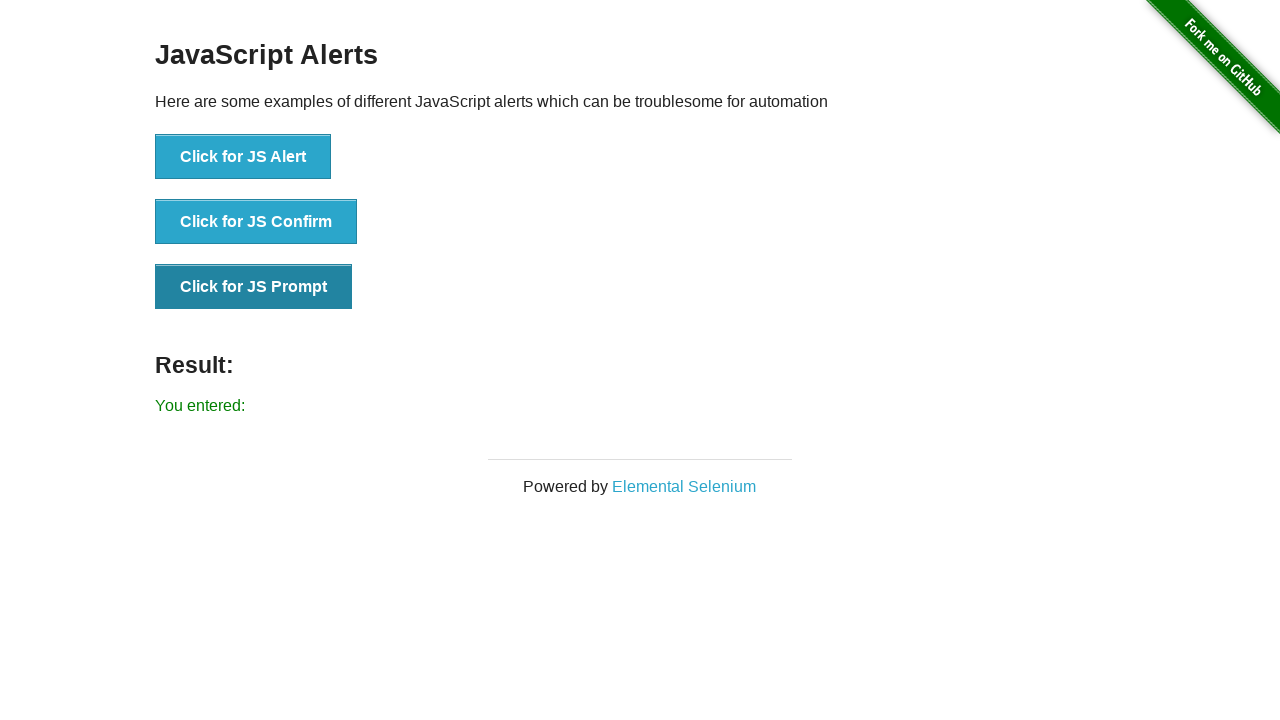